Verifies the home page layout for a non-logged-in user by checking page title, navigation bar elements (Home and Login links), and clicking on the Login button in the navigation bar.

Starting URL: http://training.skillo-bg.com:4300/

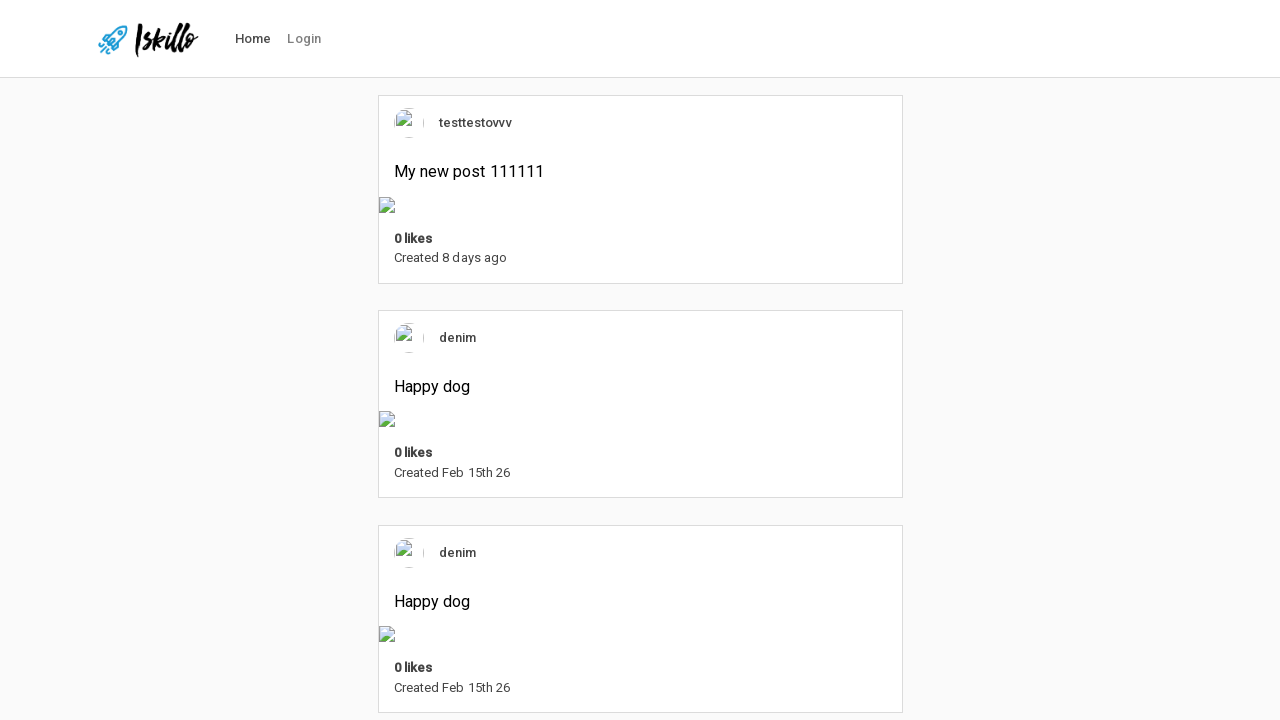

Verified page title is 'ISkillo'
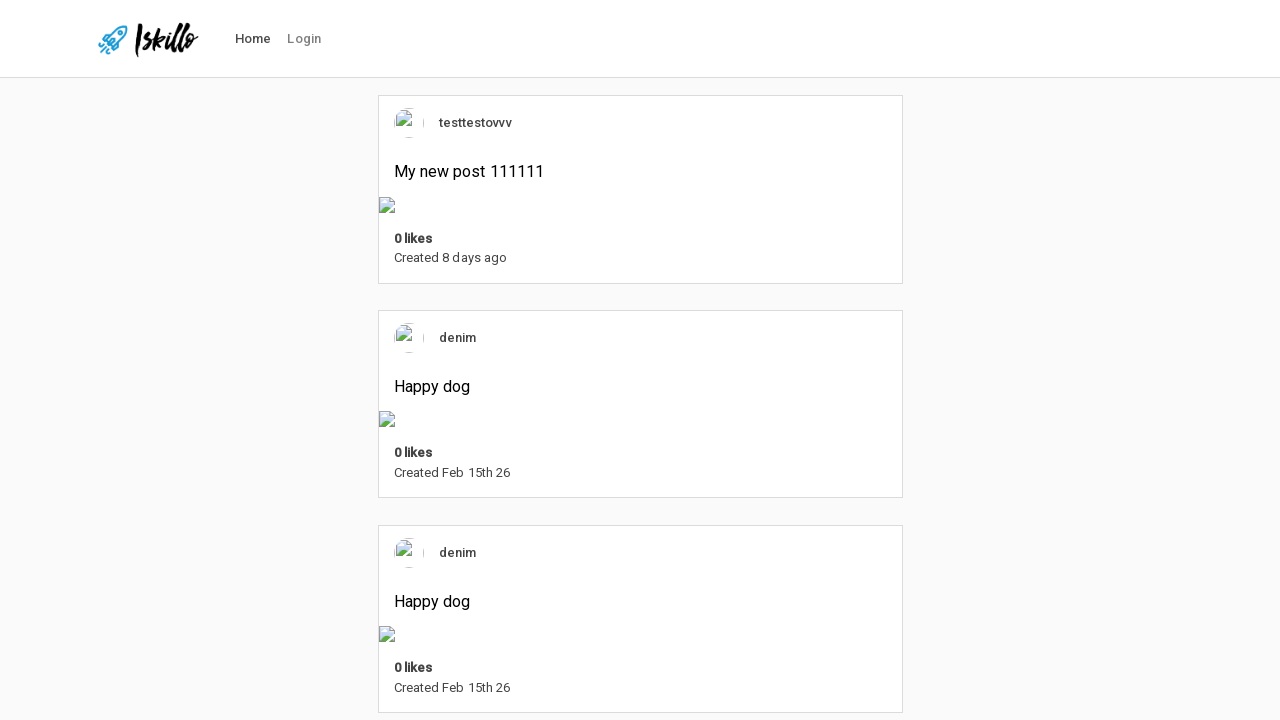

Located Home link in navigation bar
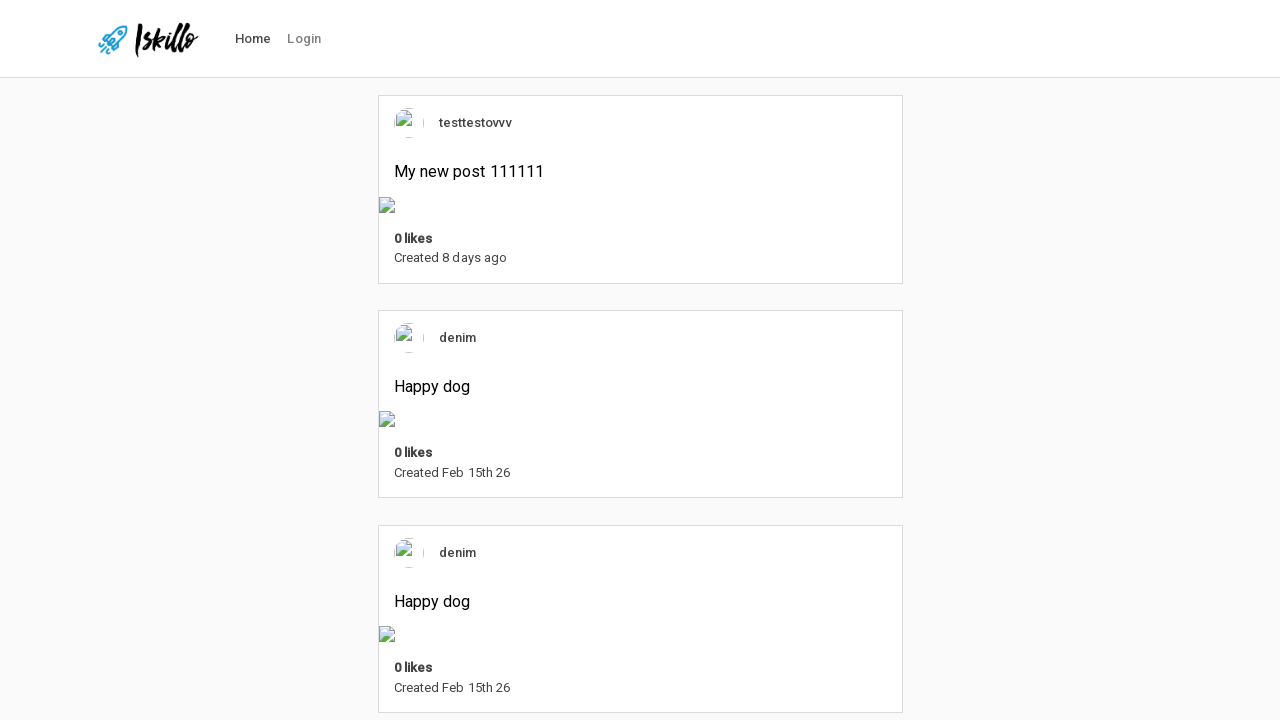

Verified Home link text content is 'Home'
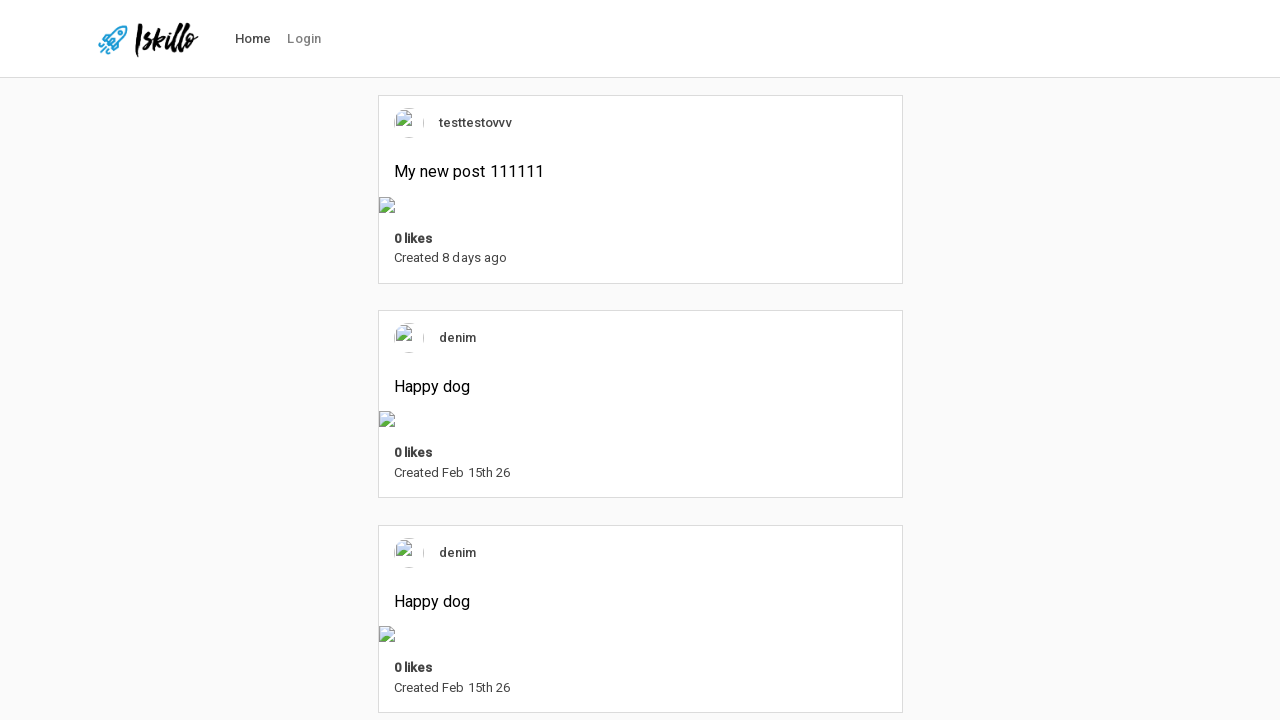

Located Login link in navigation bar
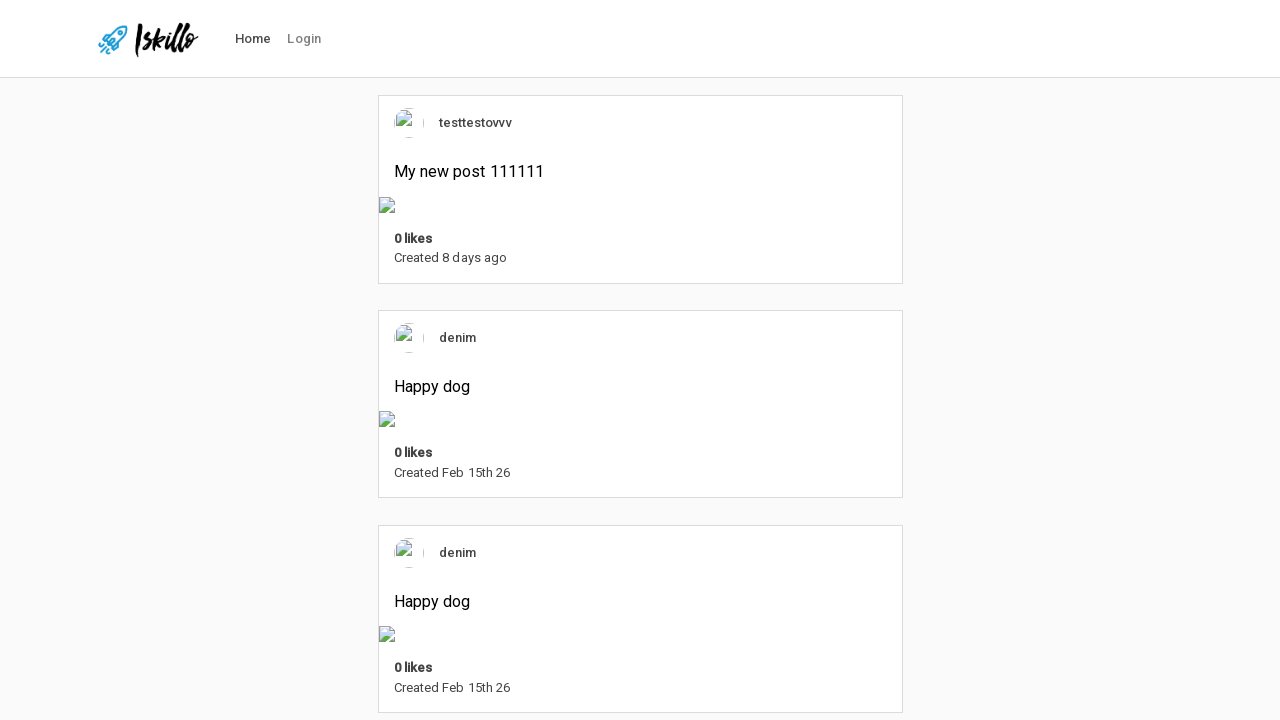

Verified Login link text content is 'Login'
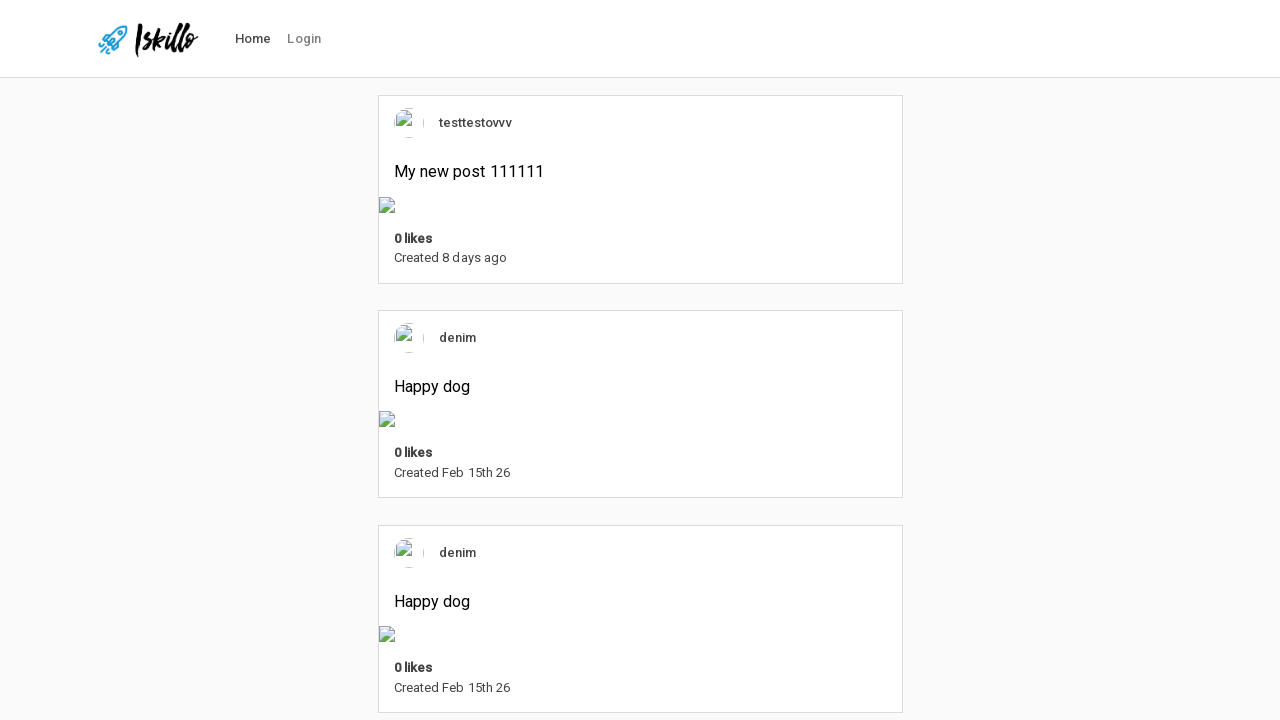

Clicked on Login link in navigation bar at (304, 39) on a[id*='nav-link-login']
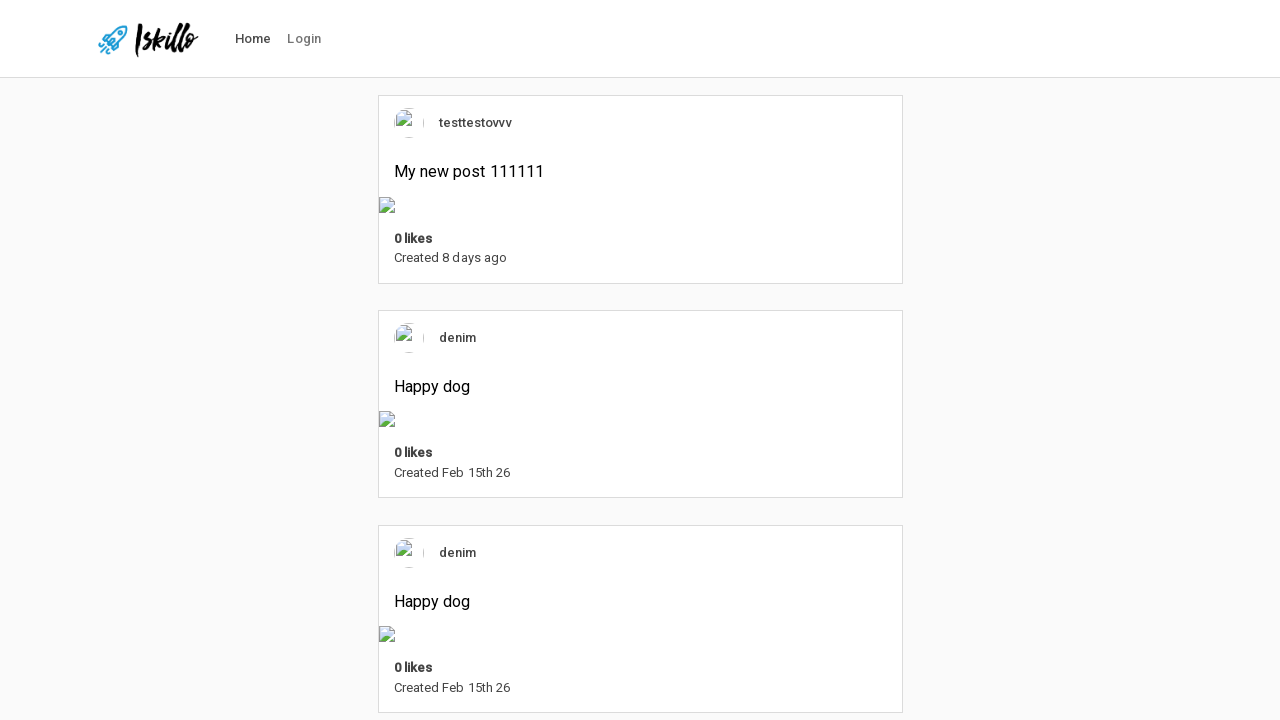

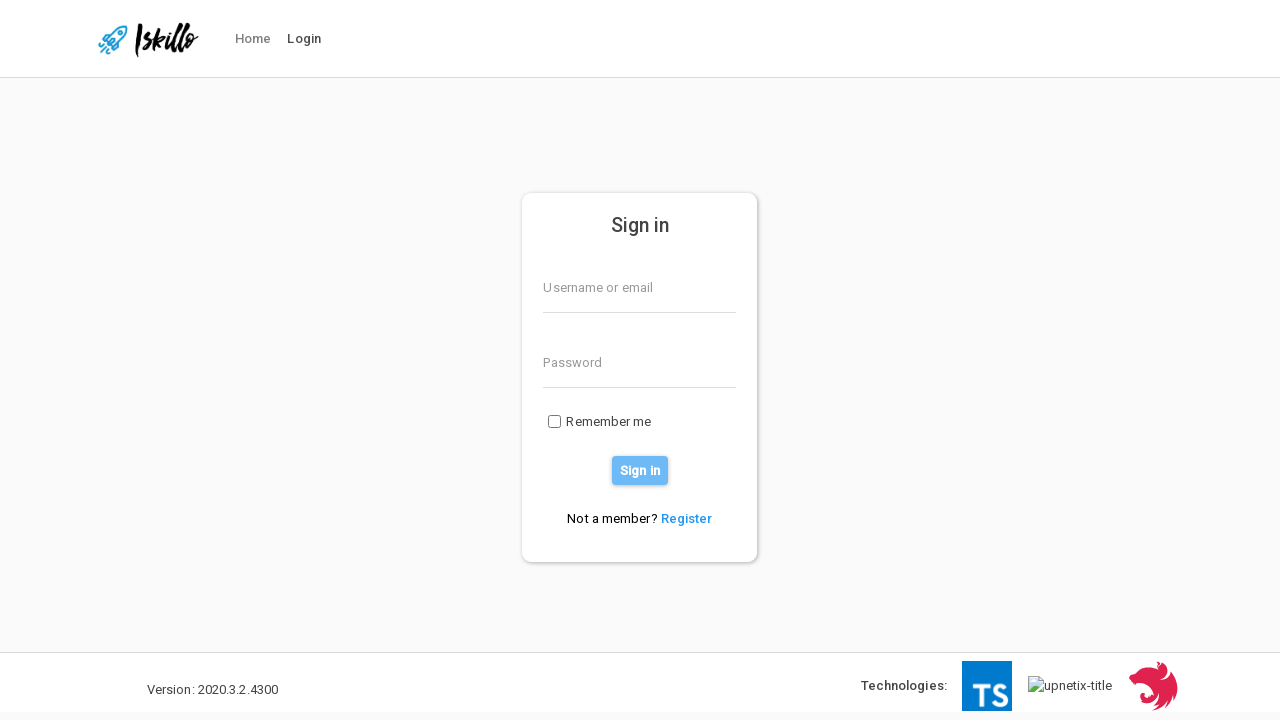